Tests checkbox state elements by checking the Apple checkbox first, then conditionally checking Microsoft and Tesla checkboxes based on Apple's checked state.

Starting URL: https://techglobal-training.com/frontend

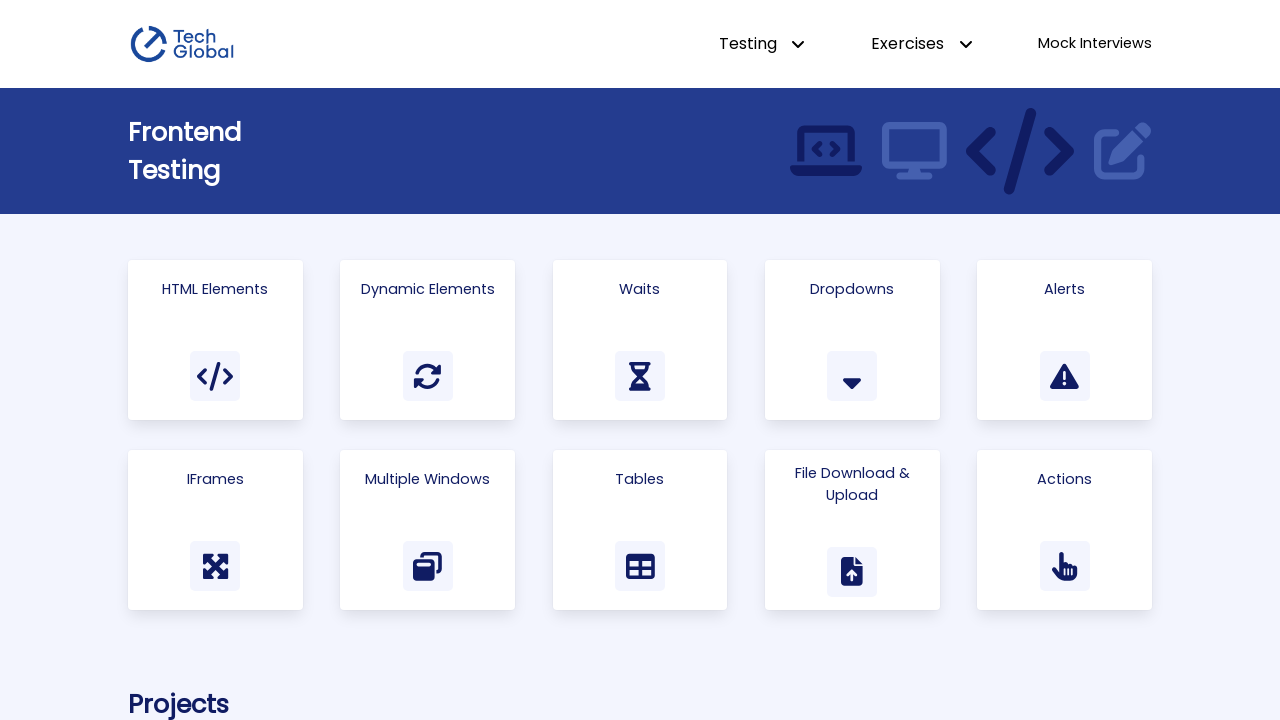

Clicked 'Html Elements' link to navigate to the test page at (215, 289) on text=Html Elements
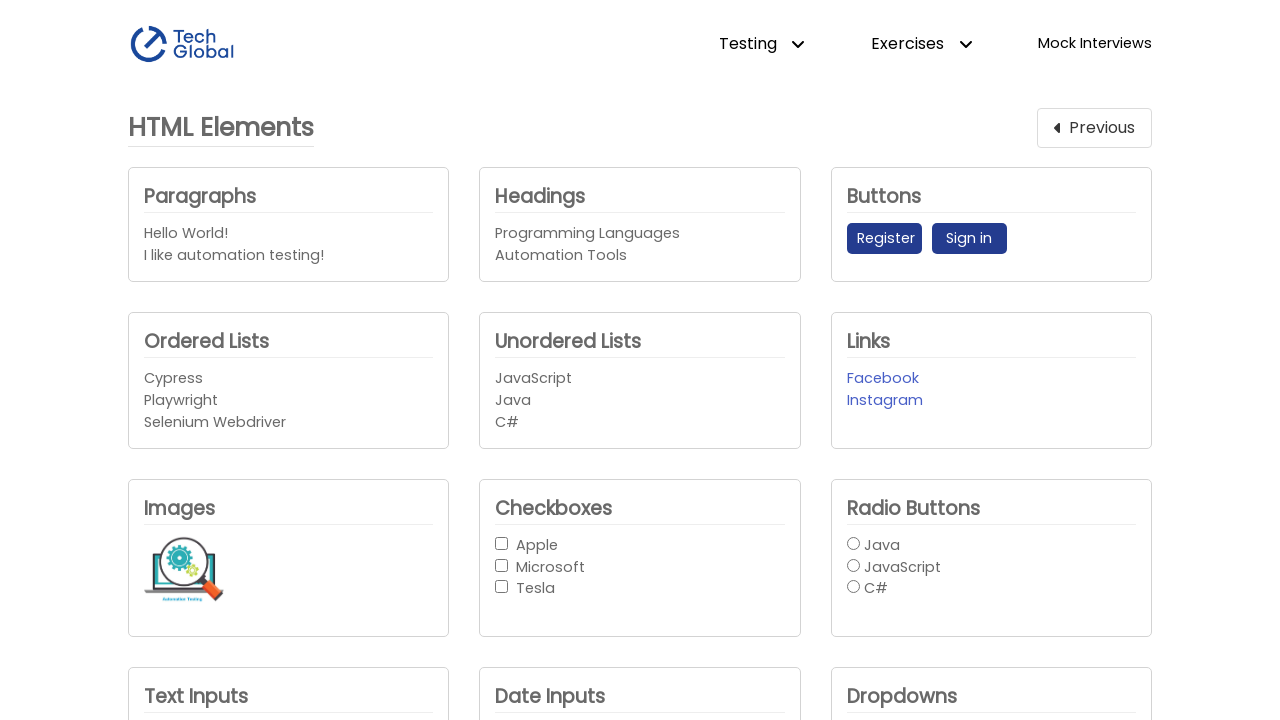

Located Apple checkbox element
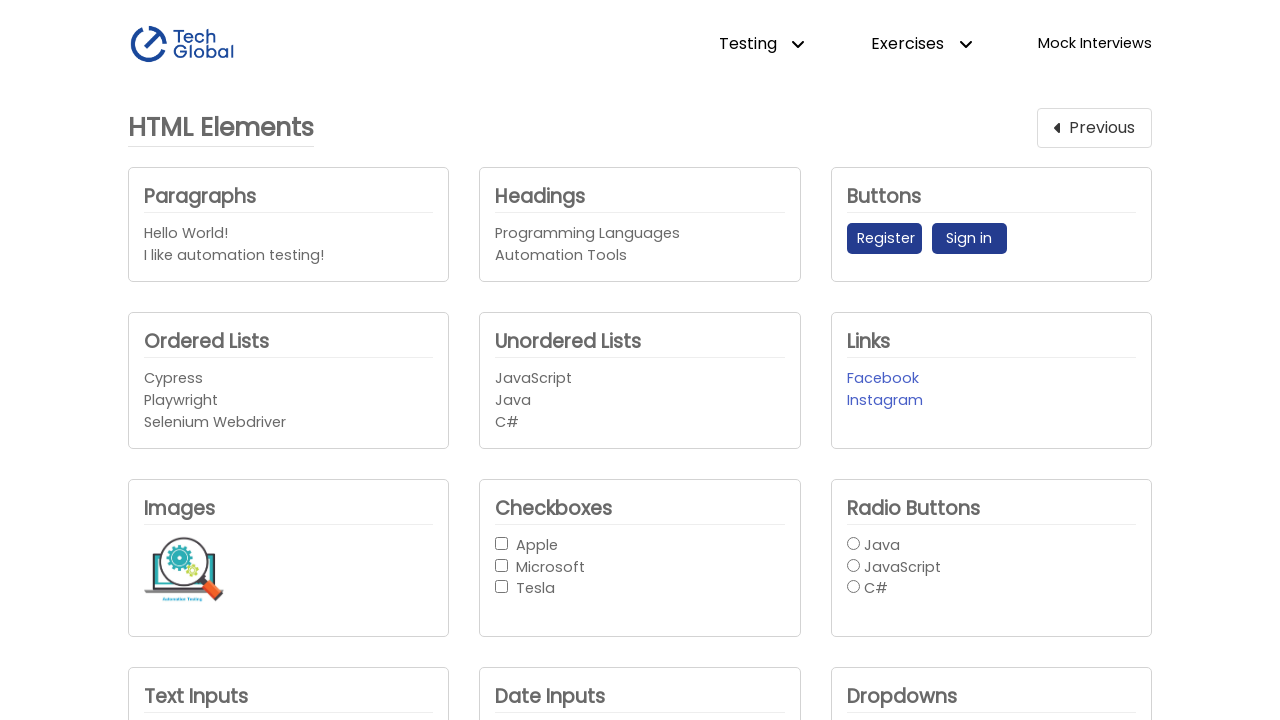

Located Microsoft checkbox element
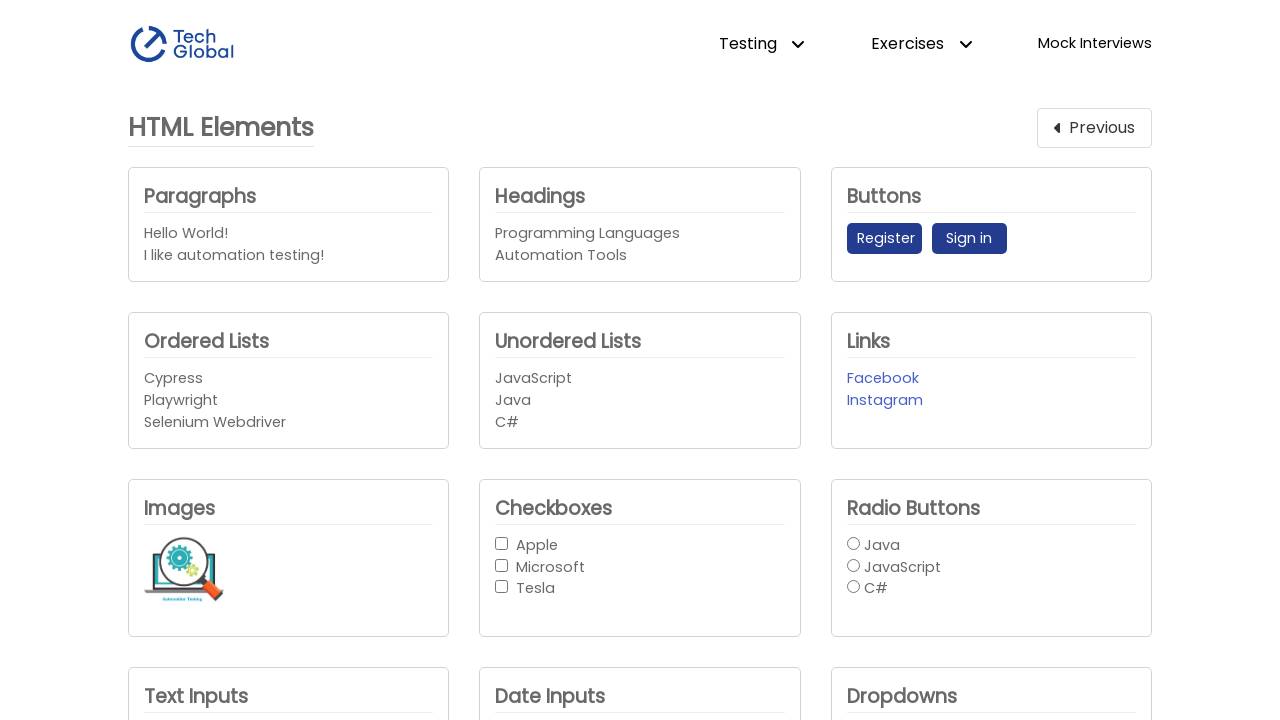

Located Tesla checkbox element
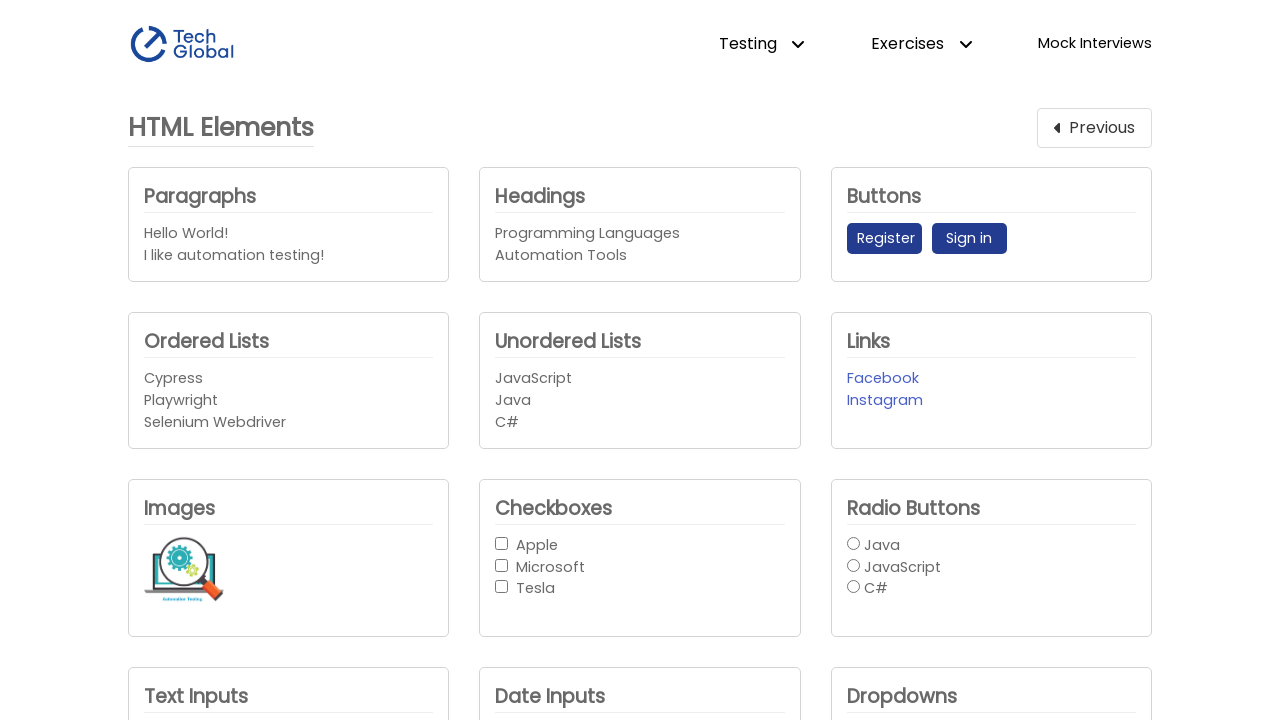

Checked the Apple checkbox at (502, 543) on internal:role=checkbox[name="Apple"i]
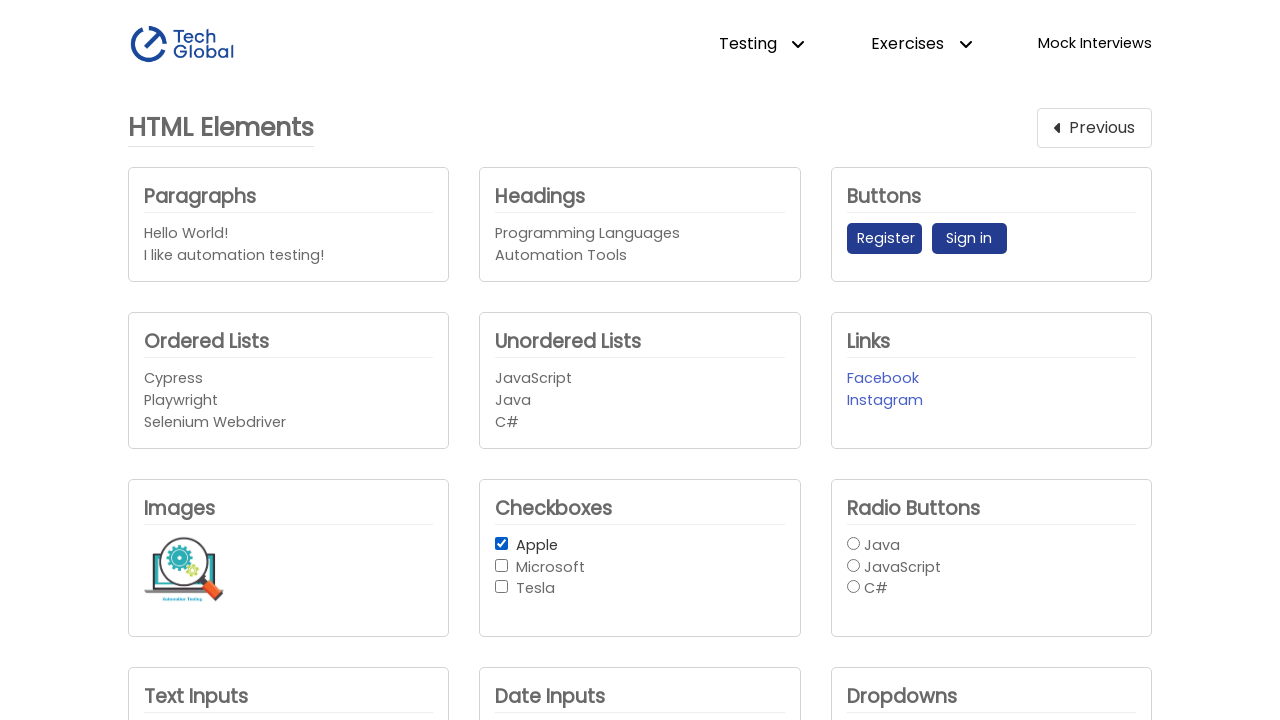

Verified Apple checkbox state: is_checked = True
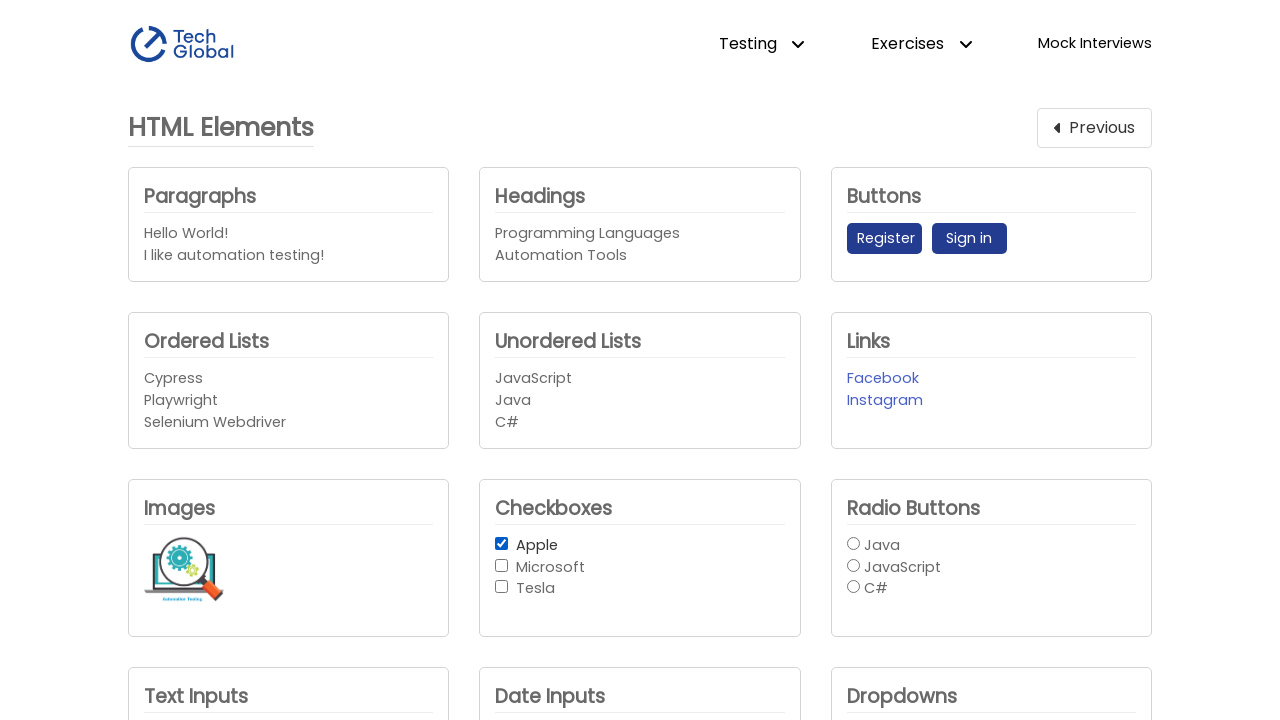

Apple was checked, so checked the Microsoft checkbox at (502, 565) on internal:role=checkbox[name="Microsoft"i]
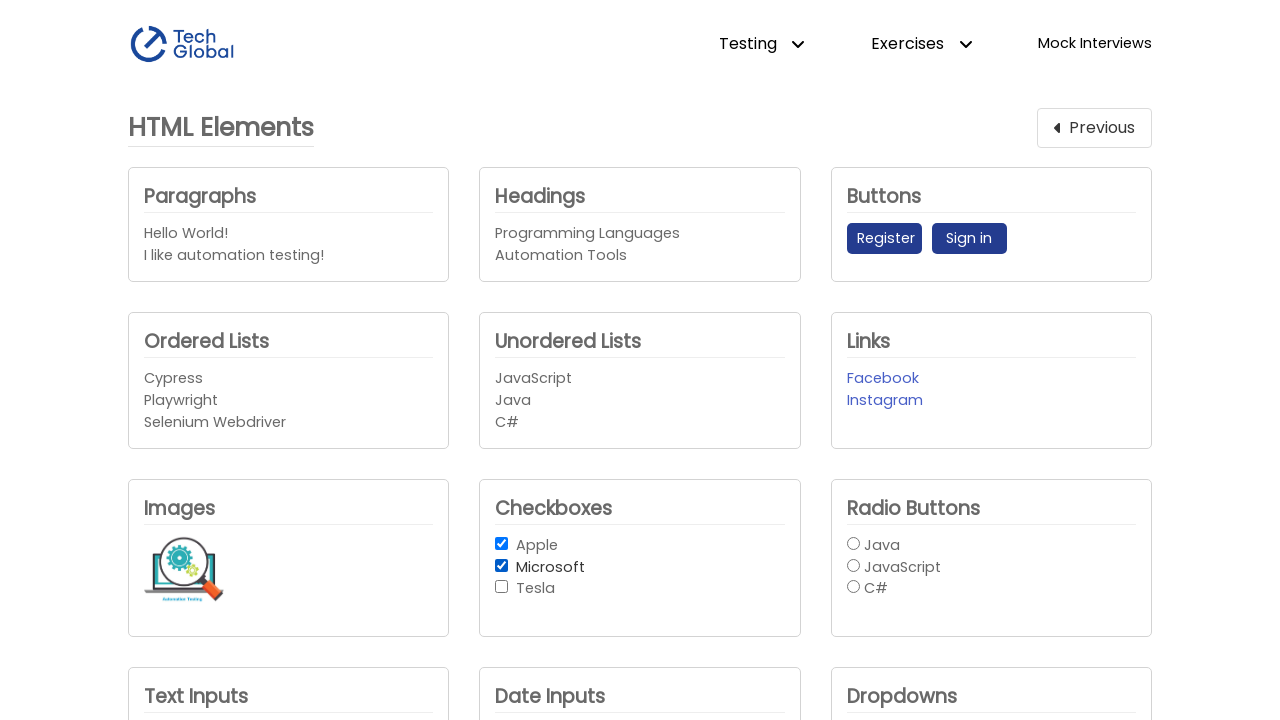

Apple was checked, so checked the Tesla checkbox at (502, 587) on #checkbox_3
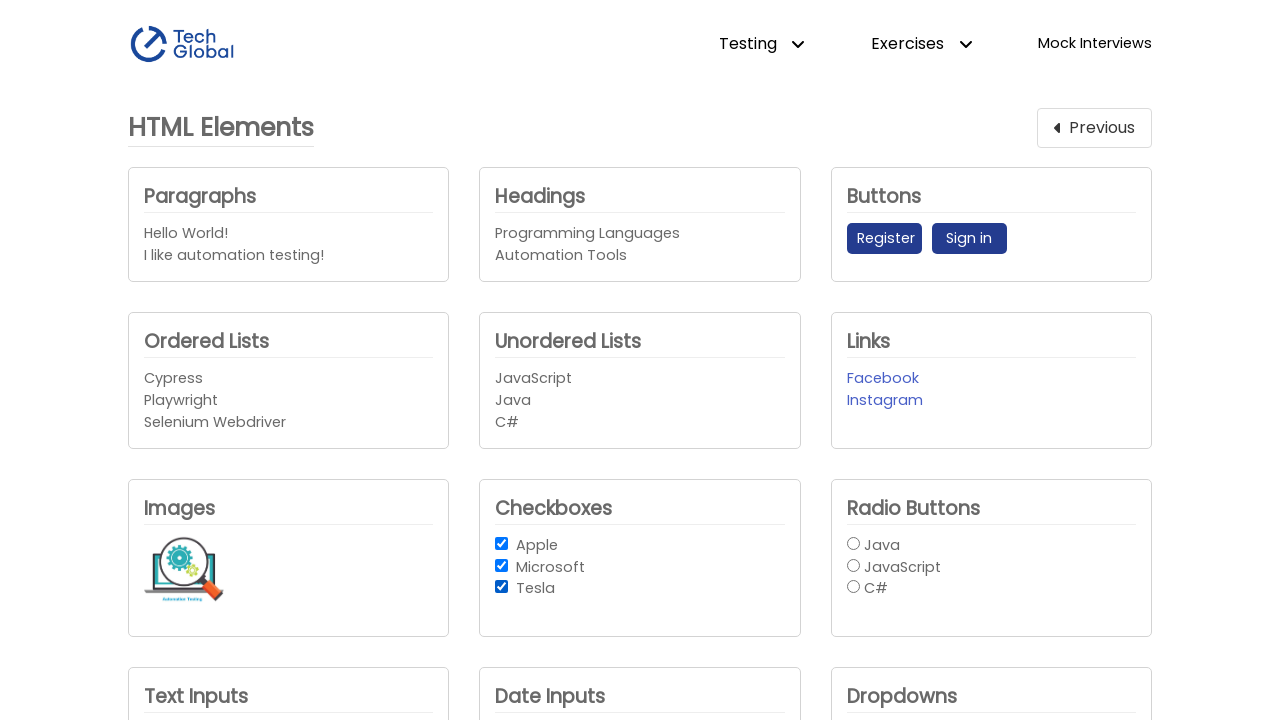

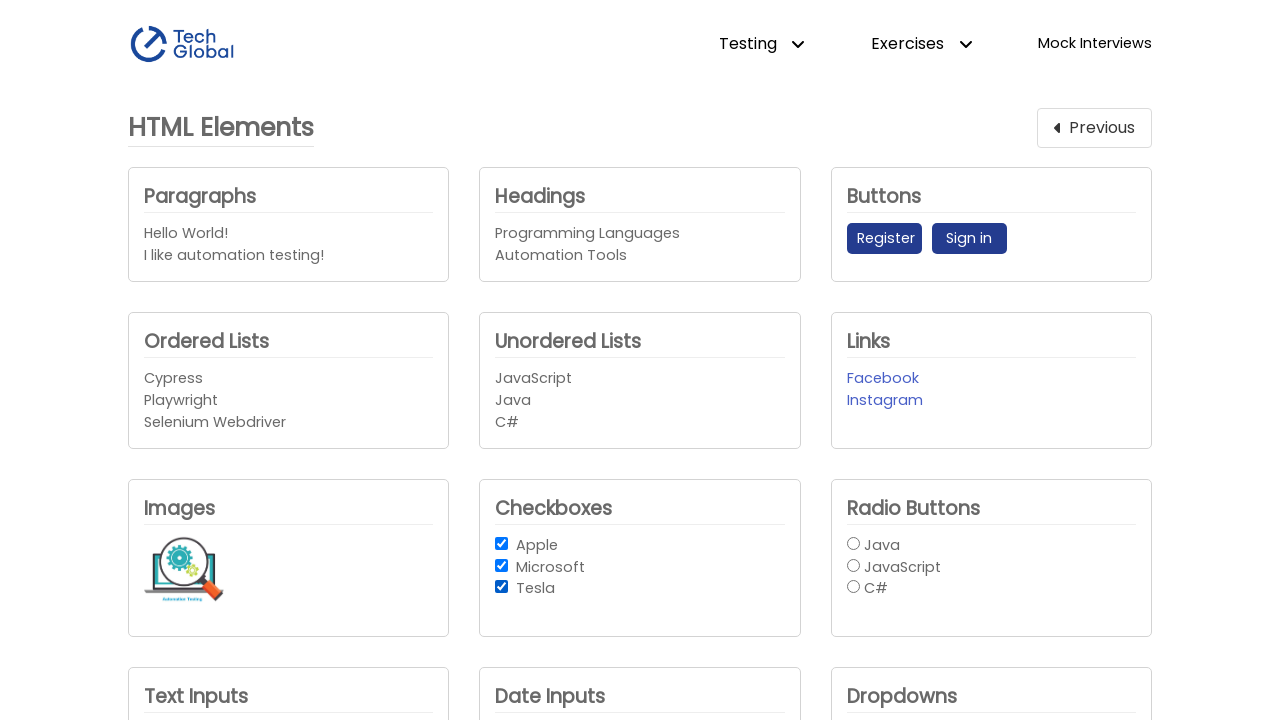